Tests the Top Lists navigation by comparing the first language in Top Rated Real list versus the Top Esoteric list to verify they are different languages.

Starting URL: http://www.99-bottles-of-beer.net/

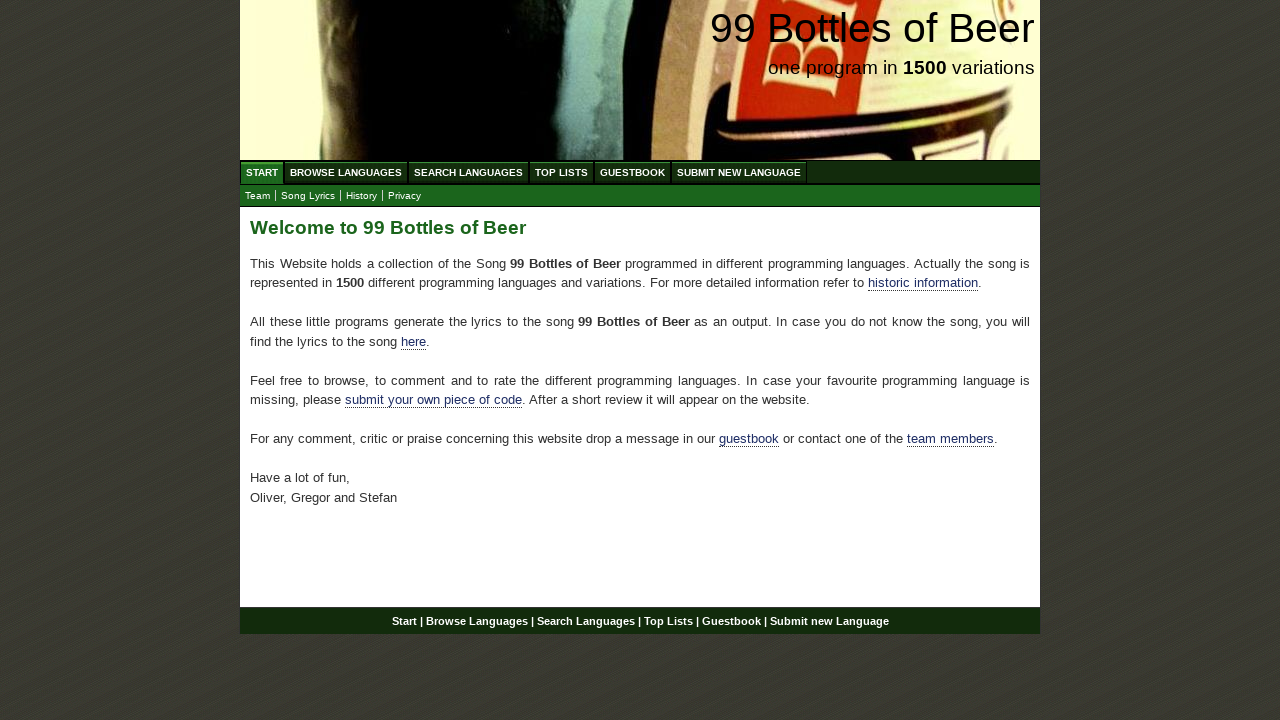

Clicked on Top Lists menu at (562, 172) on xpath=//ul[@id = 'menu']//a[@href = '/toplist.html']
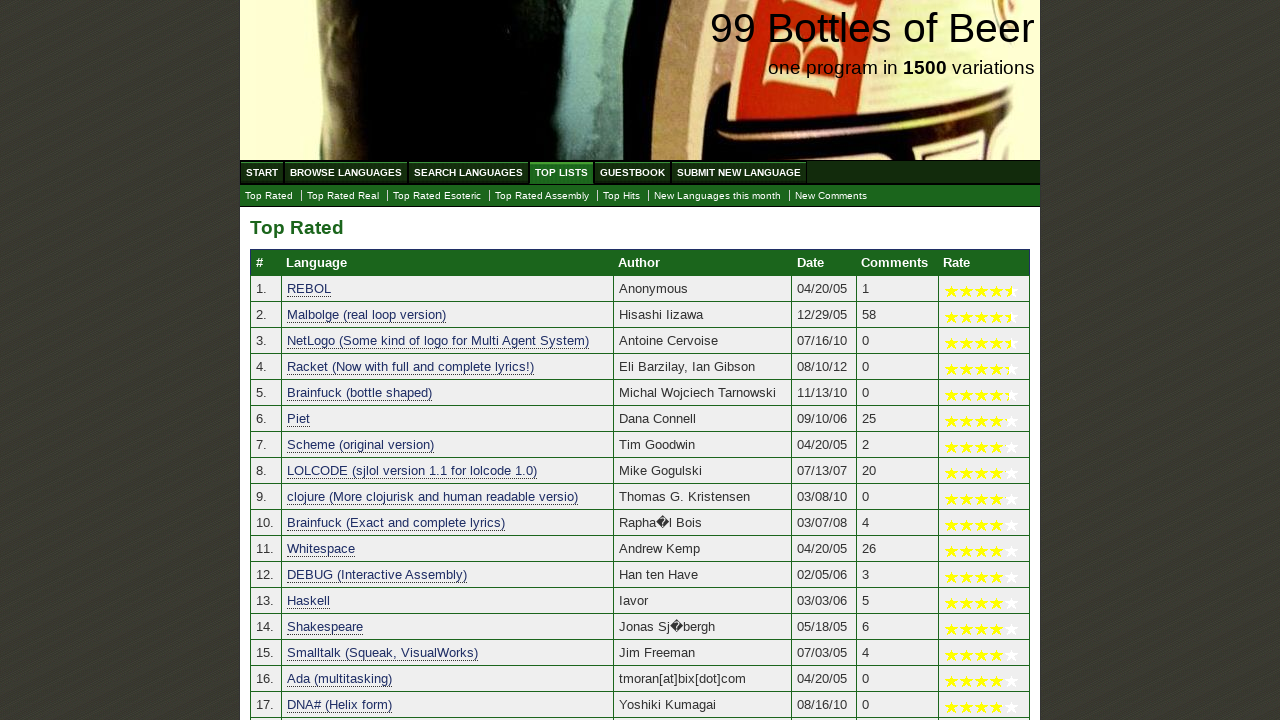

Clicked on Top Rated Real submenu at (343, 196) on xpath=//ul[@id = 'submenu']//a[@href = './toplist_real.html']
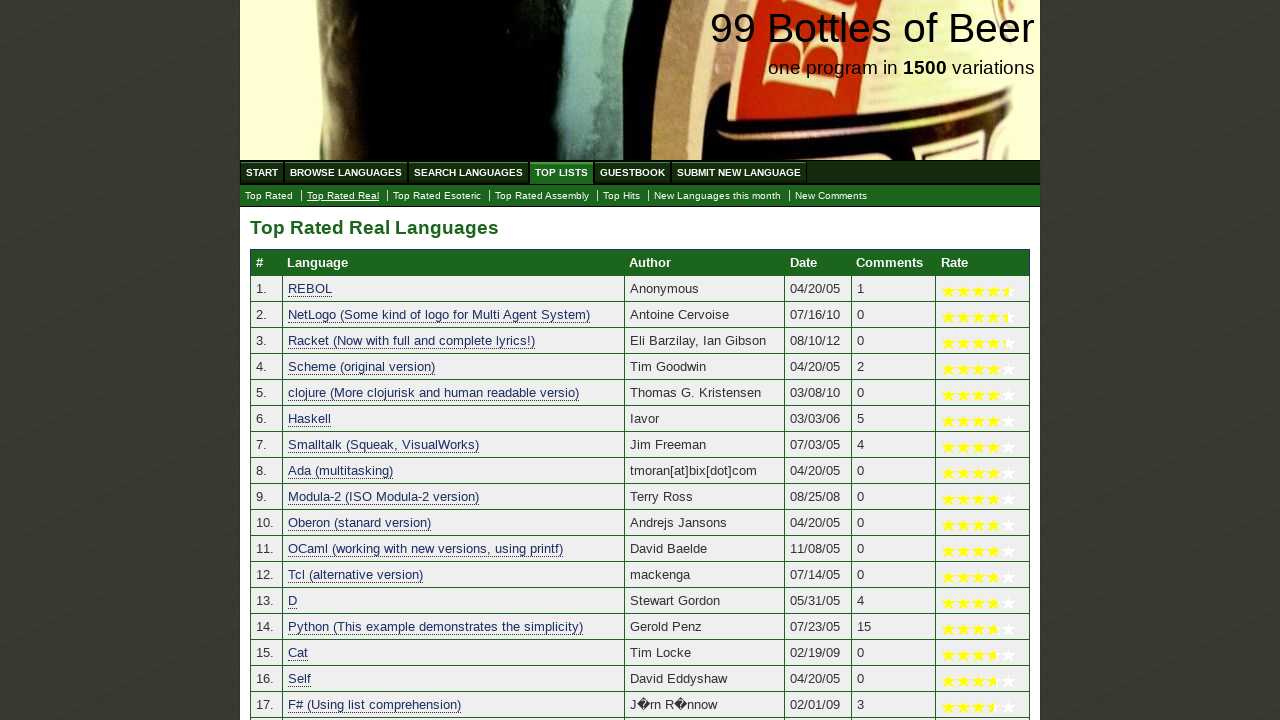

Top Rated Real language list loaded
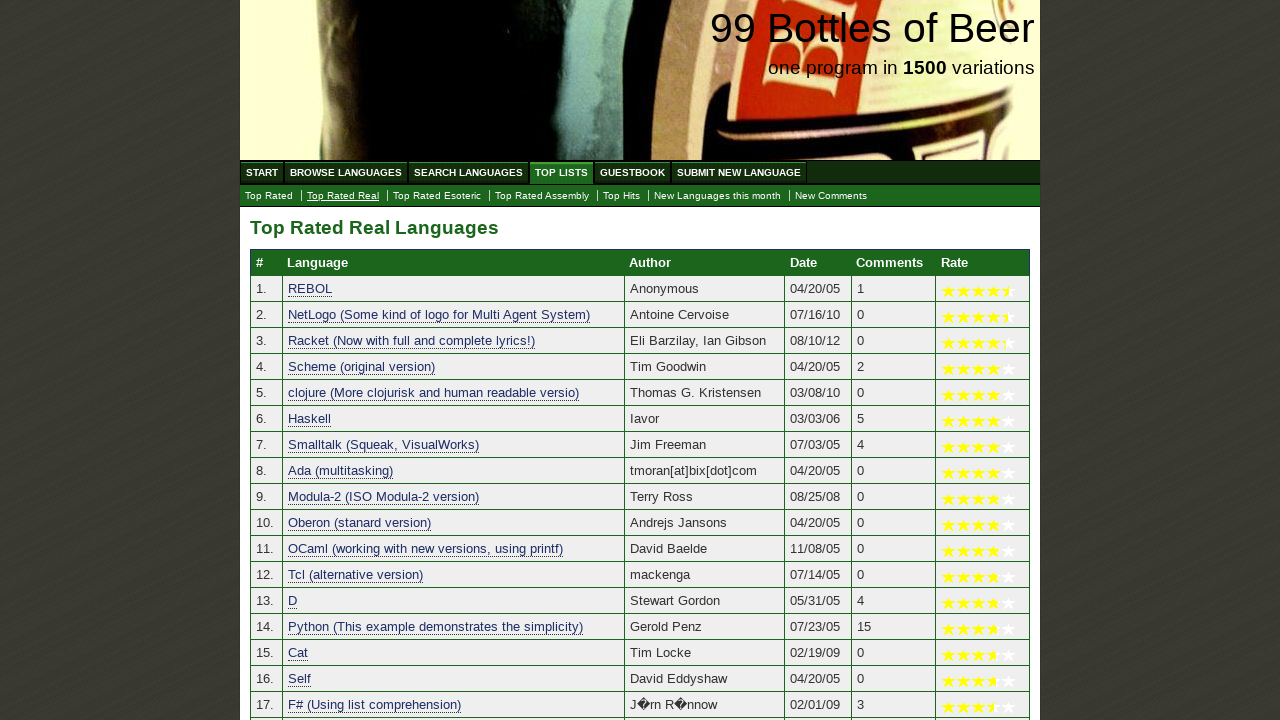

Clicked on Top Esoteric submenu at (437, 196) on xpath=//ul[@id = 'submenu']//a[@href ='./toplist_esoteric.html']
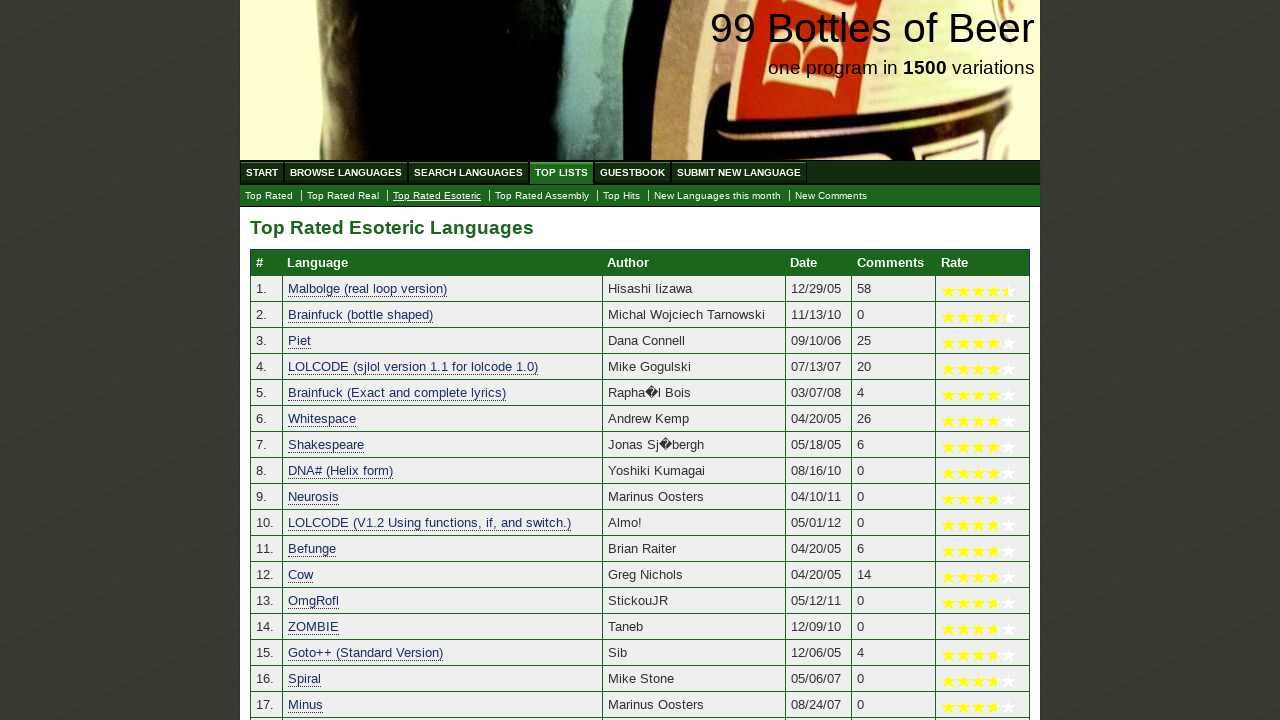

Top Esoteric language list loaded
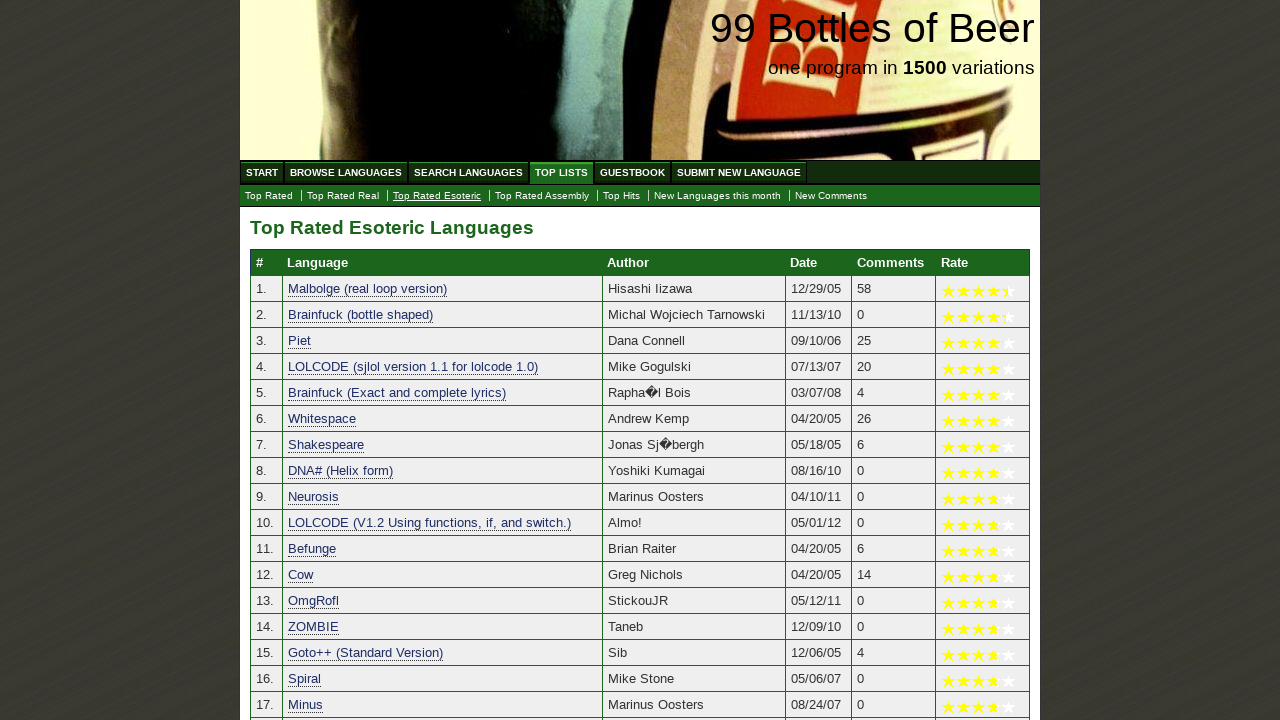

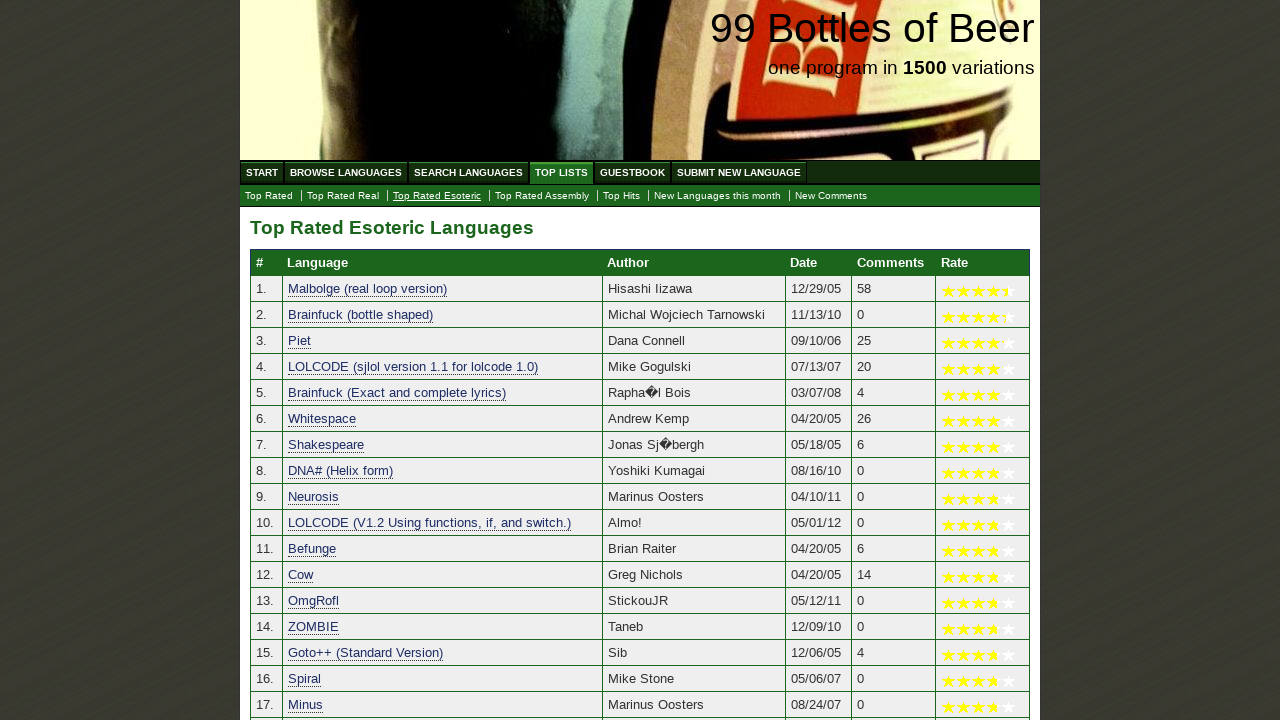